Tests mouse hover functionality on a multi-level menu by hovering over parent and child menu items

Starting URL: https://demoqa.com/menu/

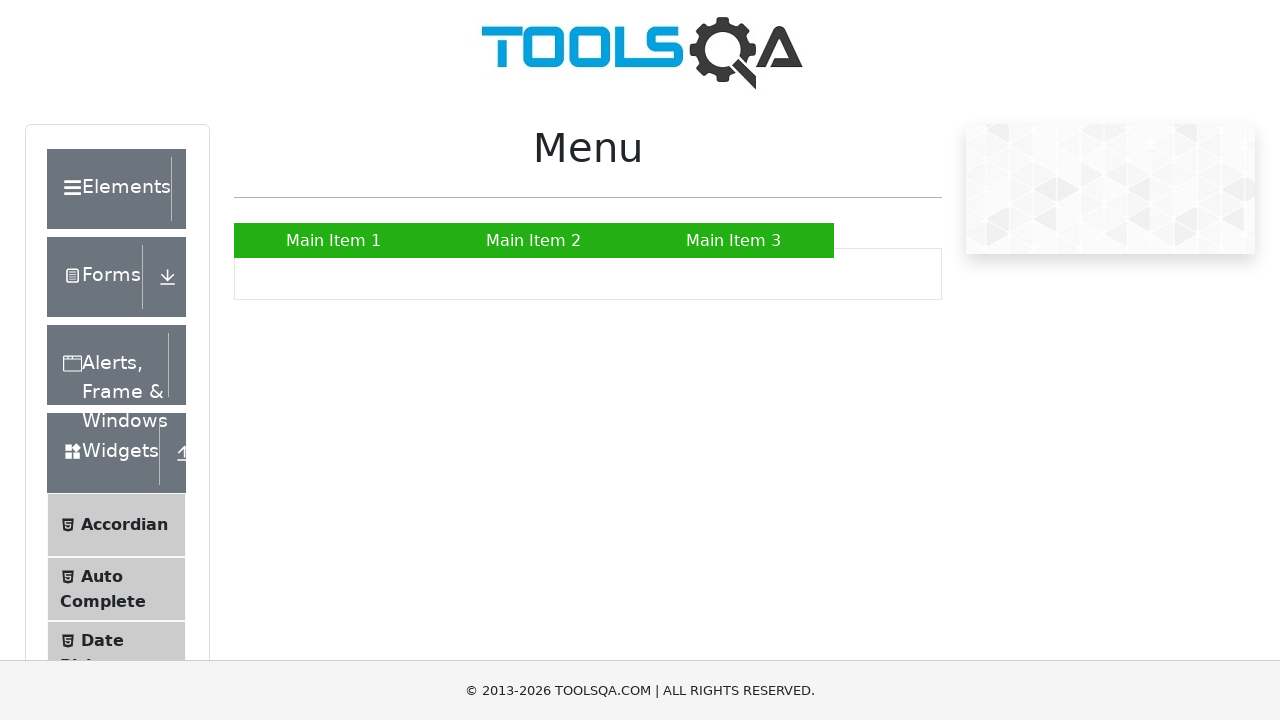

Hovered over 'Main Item 2' parent menu item at (534, 240) on text=Main Item 2
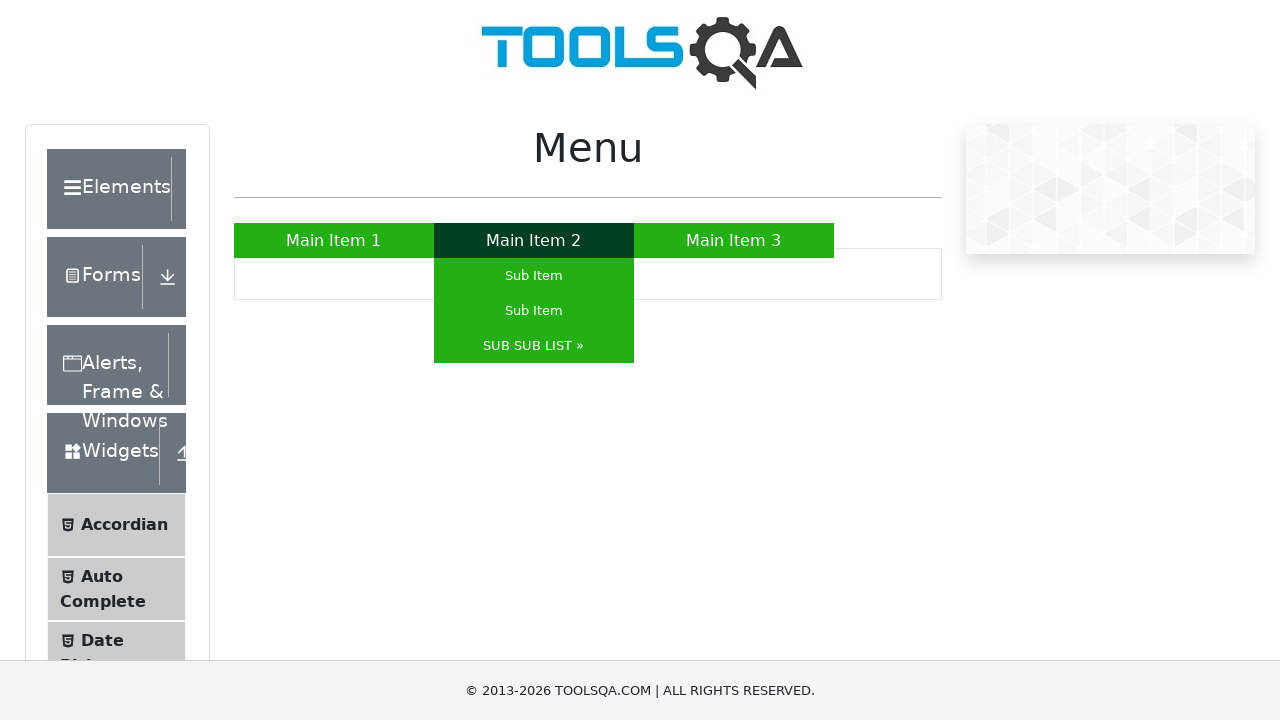

Hovered over 'SUB SUB LIST' submenu item at (534, 346) on text=SUB SUB LIST
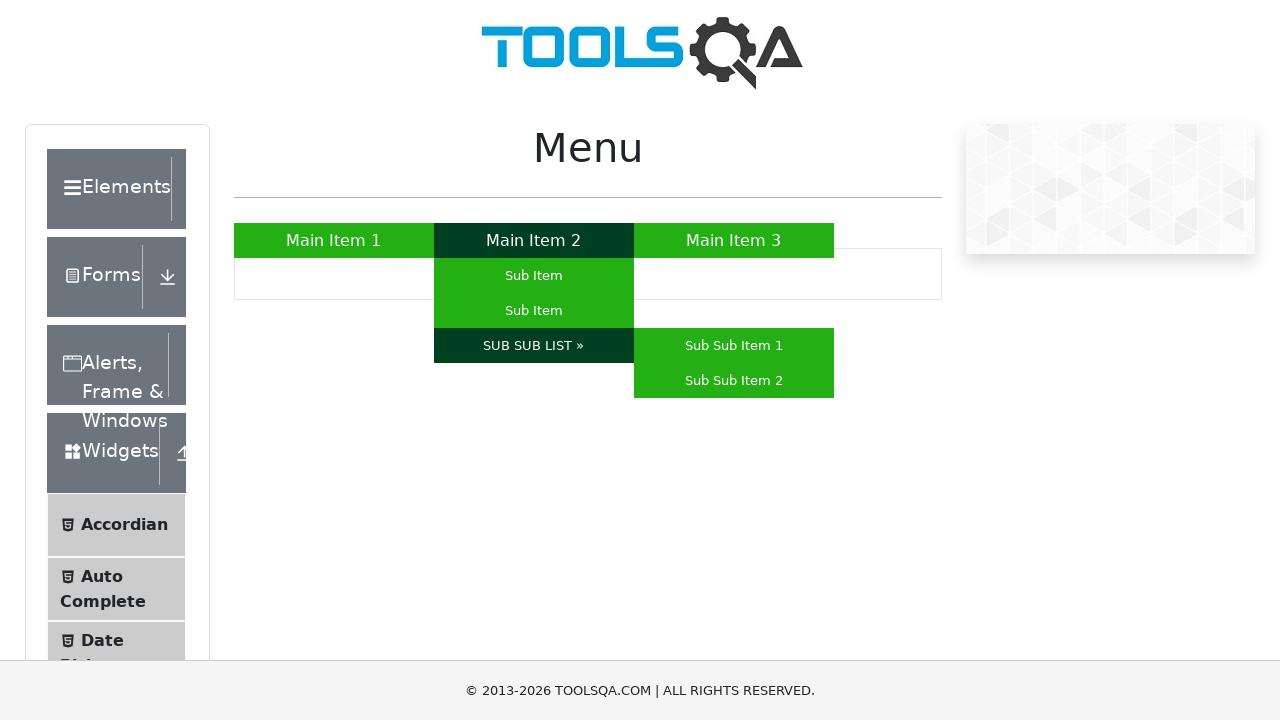

Hovered over 'Sub Sub Item 1' child menu item at (734, 346) on text=Sub Sub Item 1
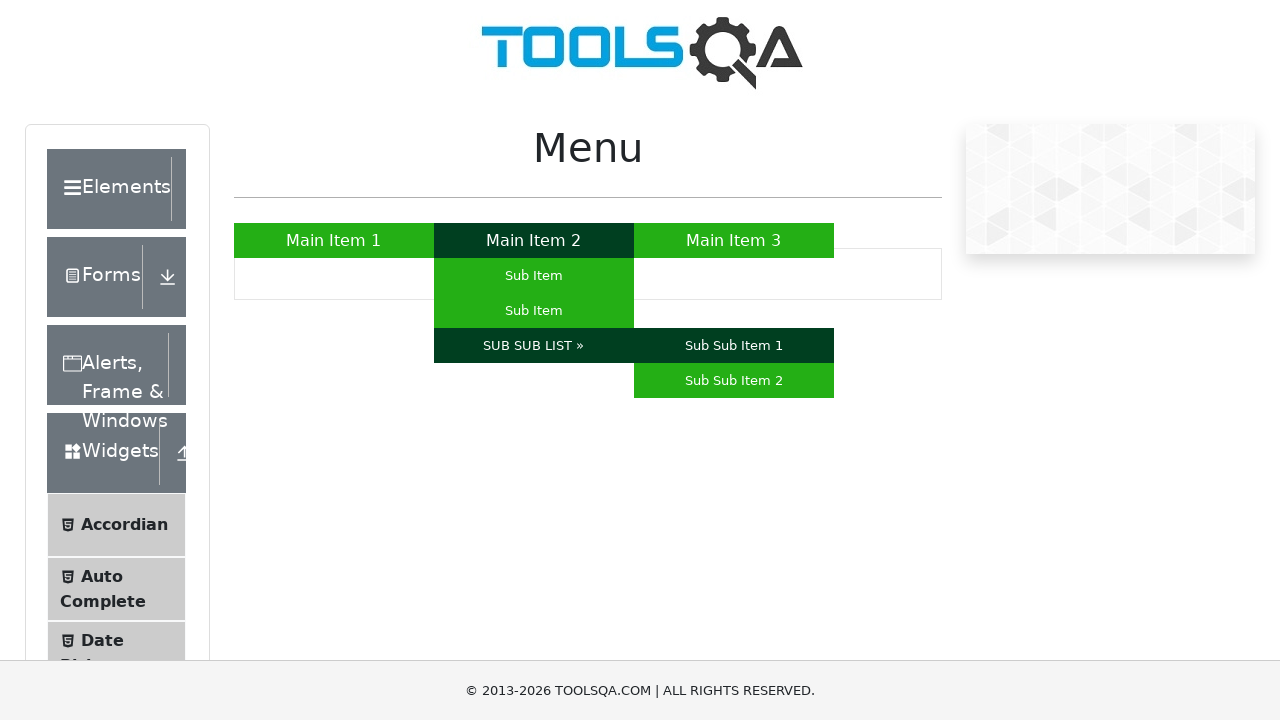

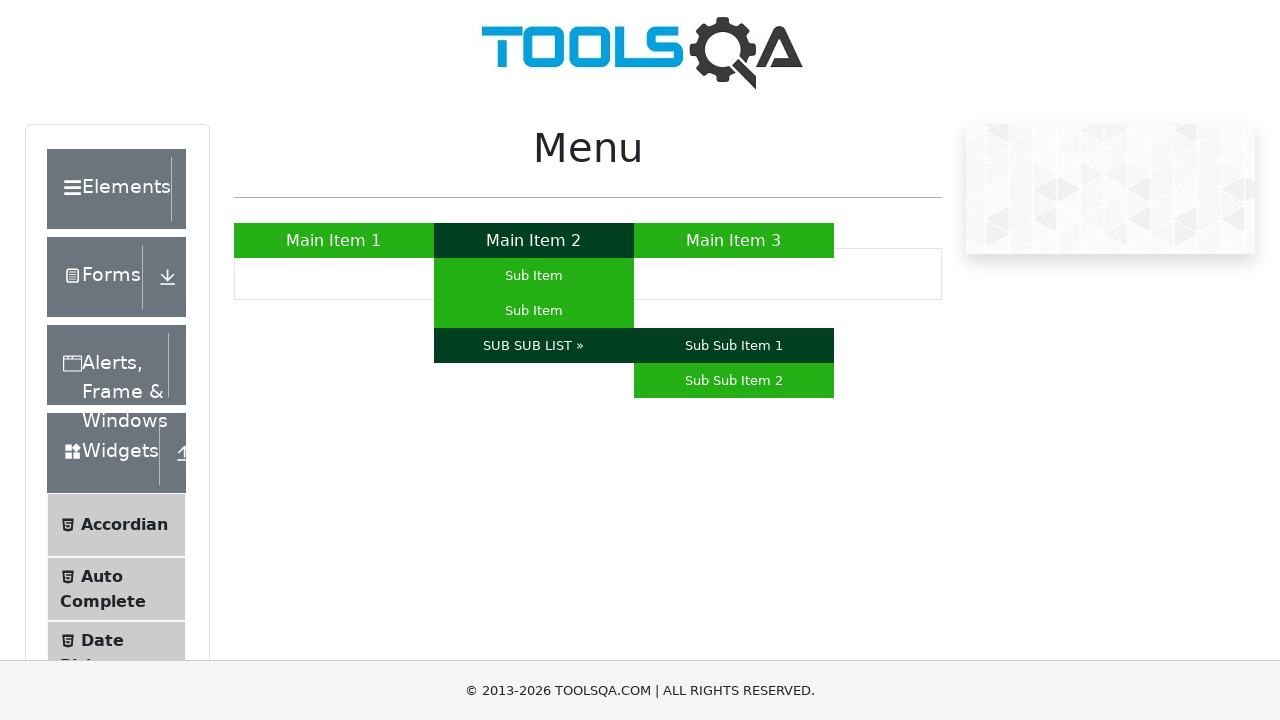